Tests language switching functionality by cycling through Chinese (CN), English, Japanese, and Chinese (TW) language options and verifying URL changes accordingly

Starting URL: https://www.shaberi.com/tw/privacy

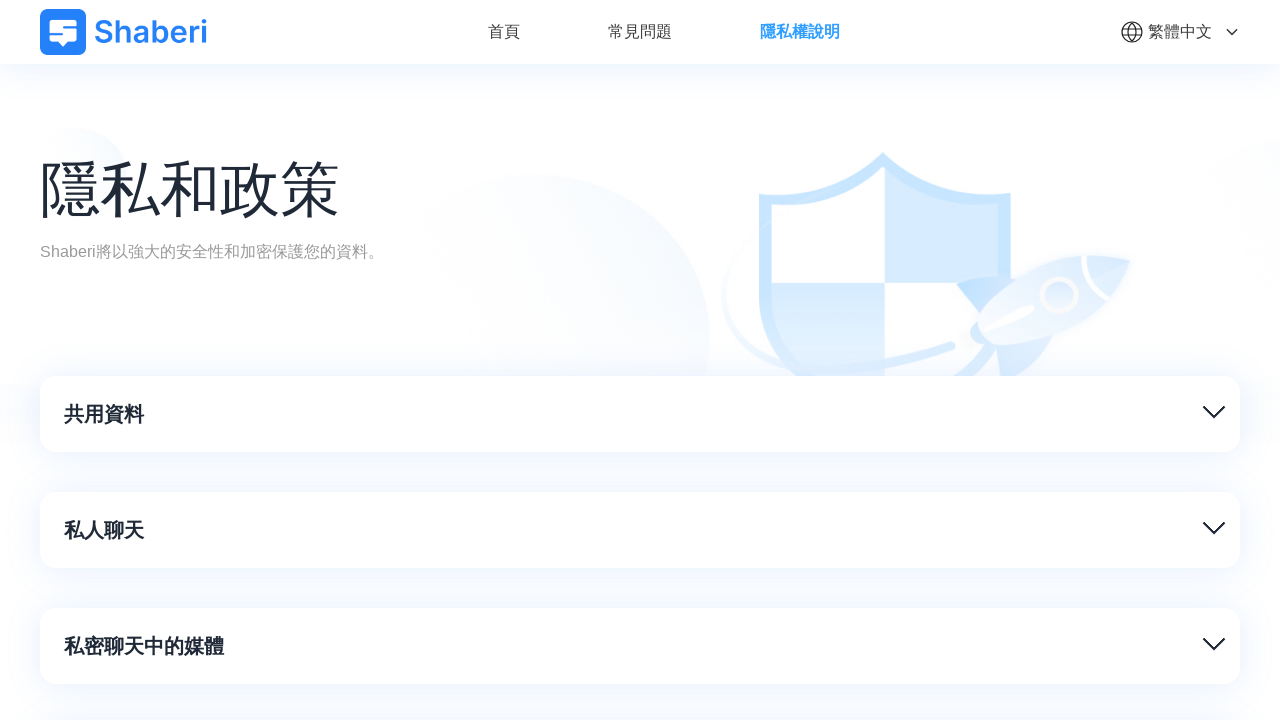

Clicked language selector dropdown at (1180, 32) on .flex.cursor-pointer
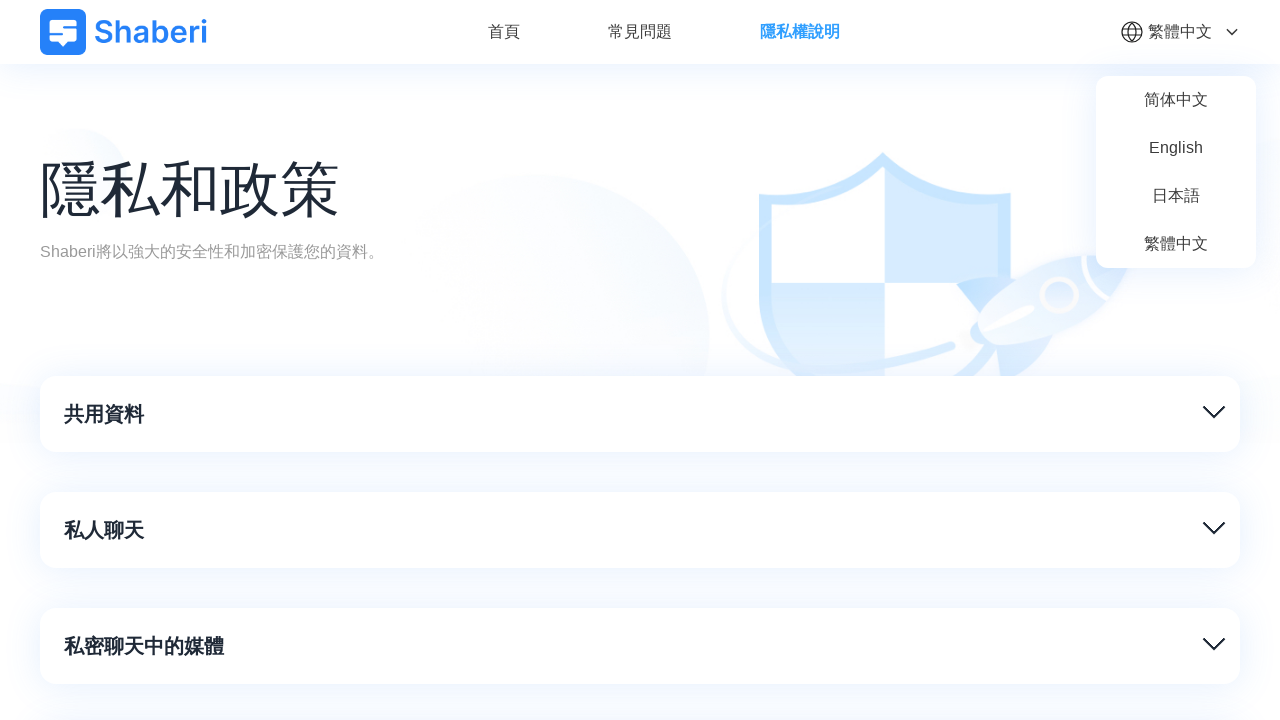

Selected Chinese (CN) language option at (1176, 100) on xpath=//*[@id="__layout"]/div/header/div[1]/div/div/div/ul/li[1]/a
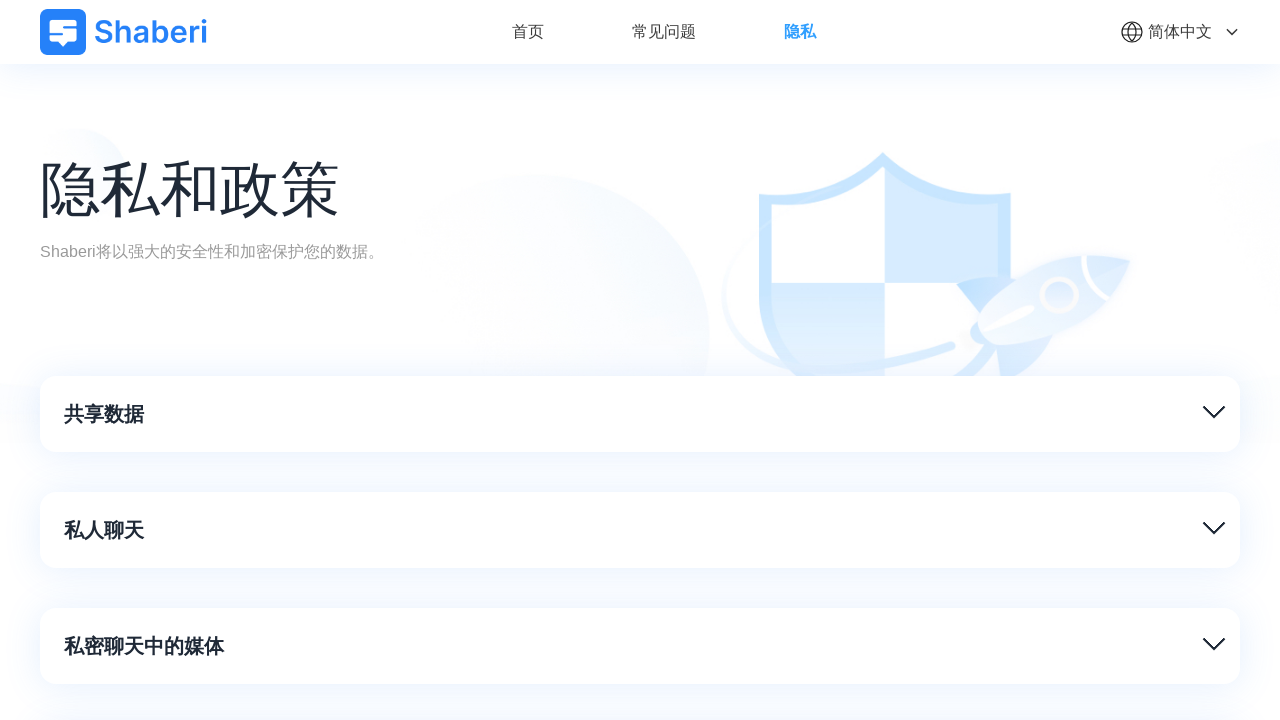

URL changed to Chinese (CN) privacy page
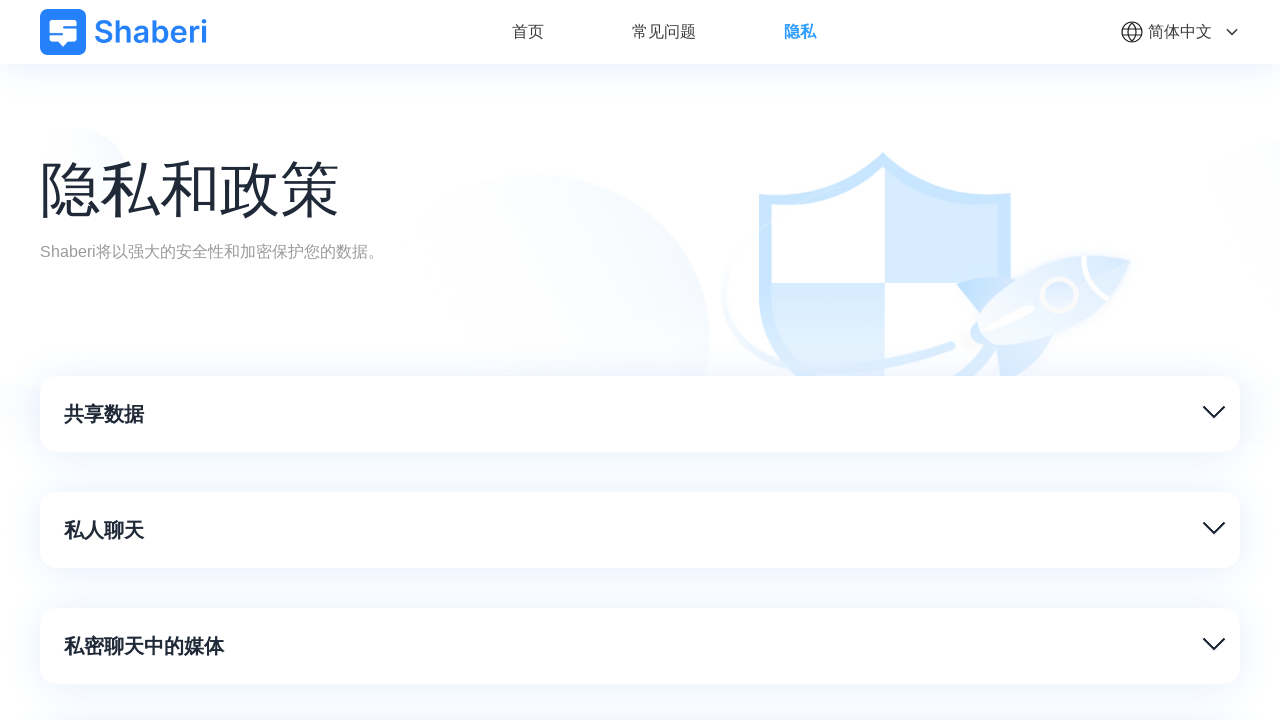

Clicked language selector dropdown at (1180, 32) on .flex.cursor-pointer
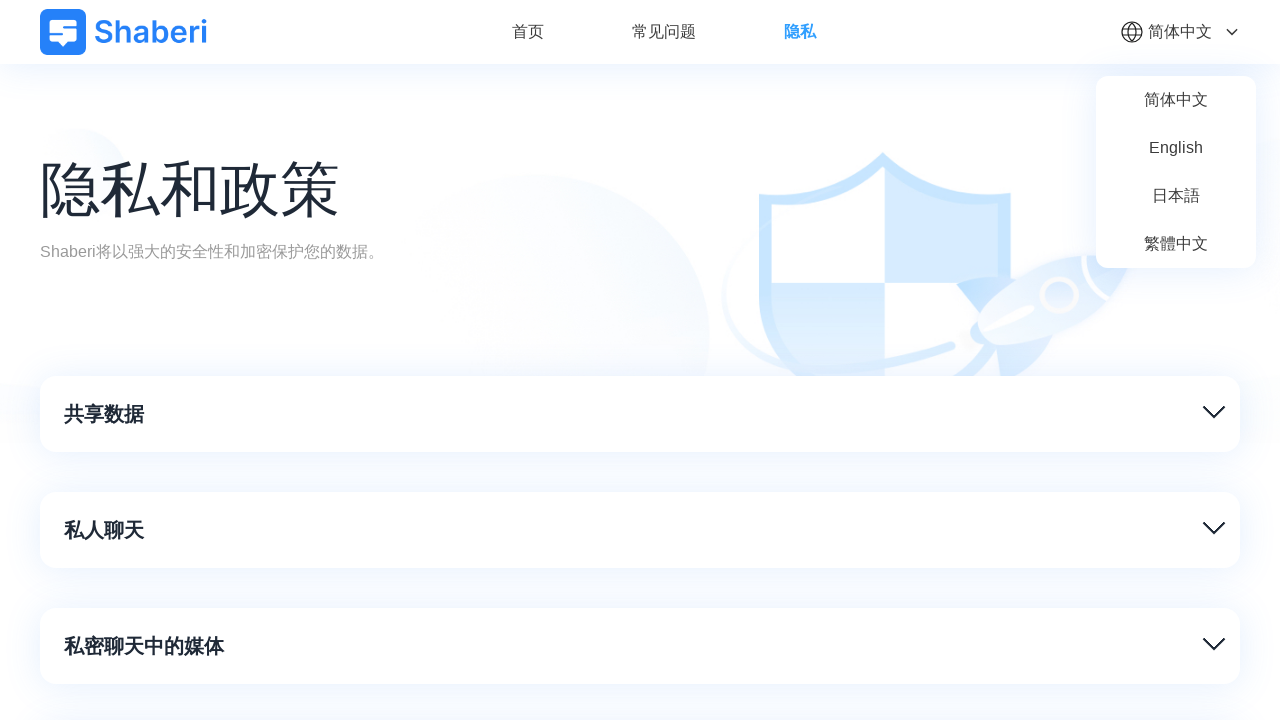

Selected English language option at (1176, 148) on xpath=//*[@id="__layout"]/div/header/div[1]/div/div/div/ul/li[2]/a
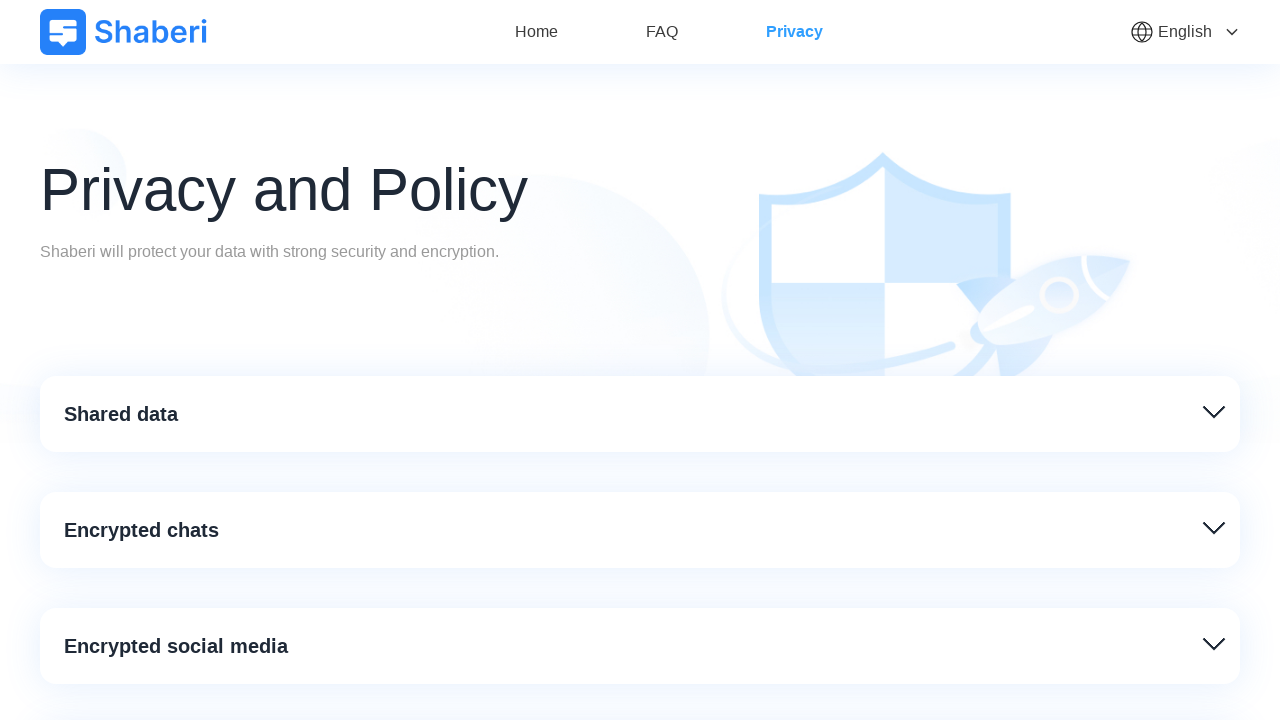

URL changed to English privacy page
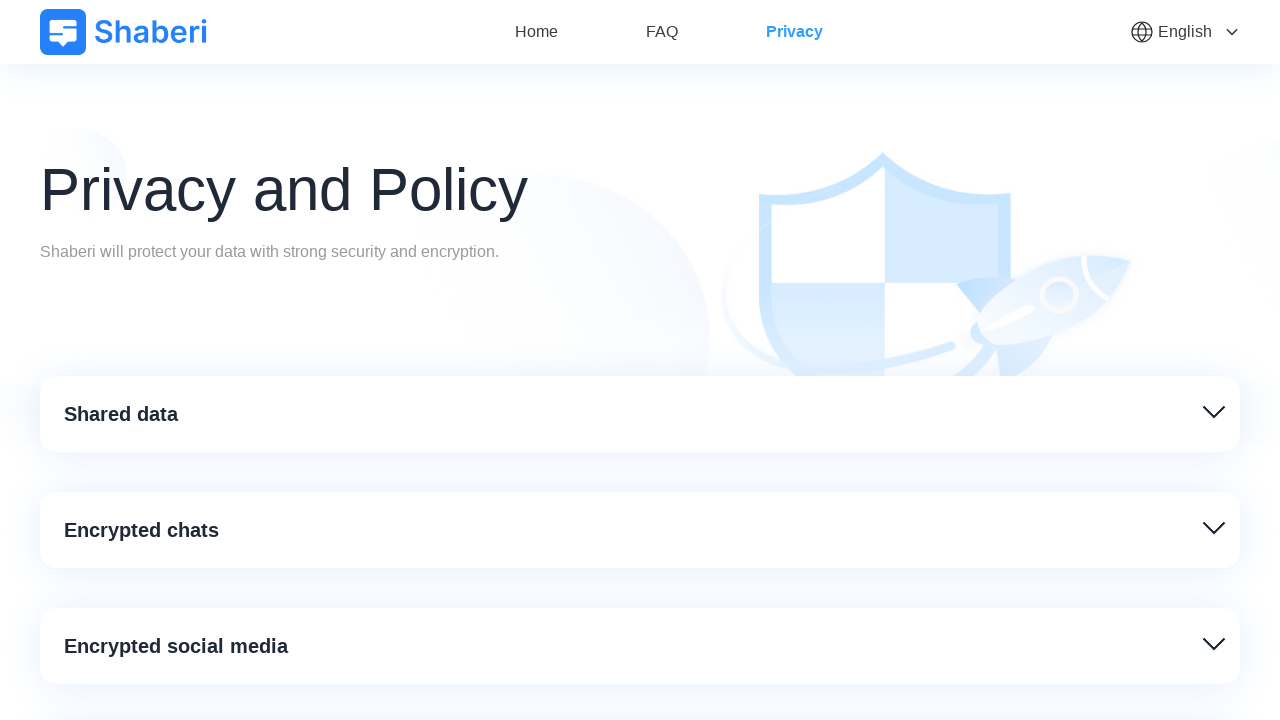

Clicked language selector dropdown at (1185, 32) on .flex.cursor-pointer
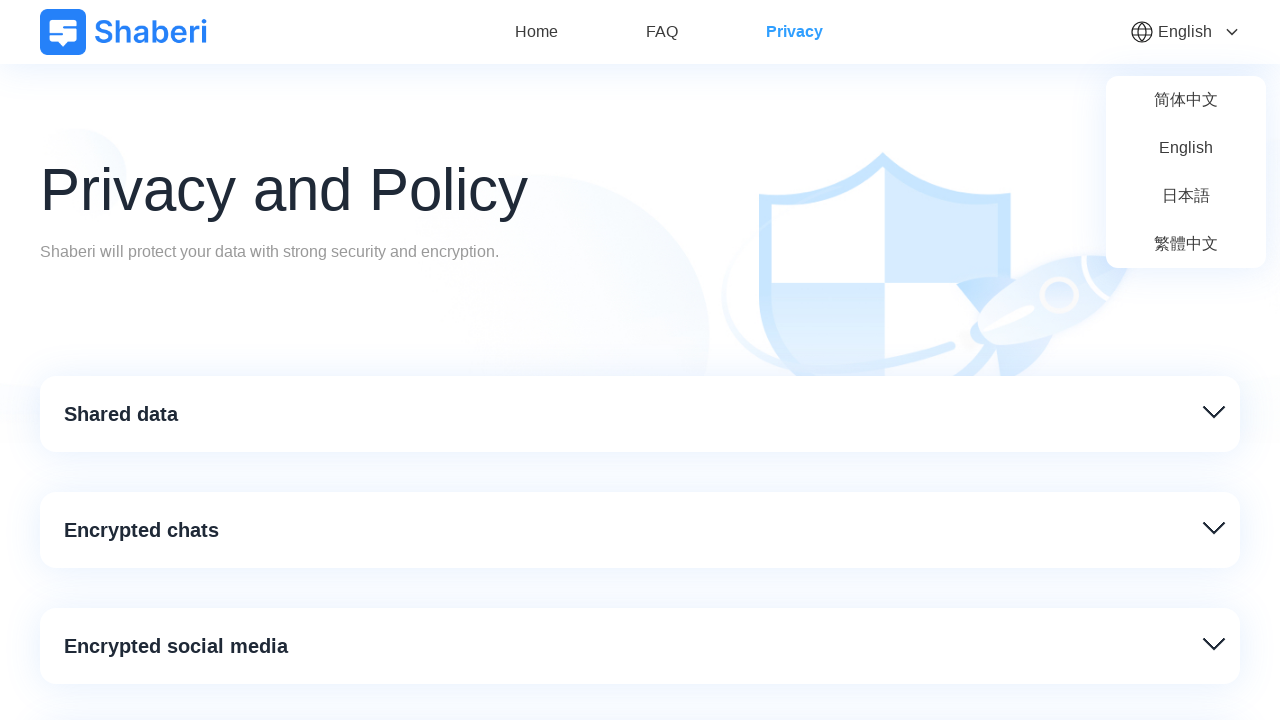

Selected Japanese language option at (1186, 196) on xpath=//*[@id="__layout"]/div/header/div[1]/div/div/div/ul/li[3]/a
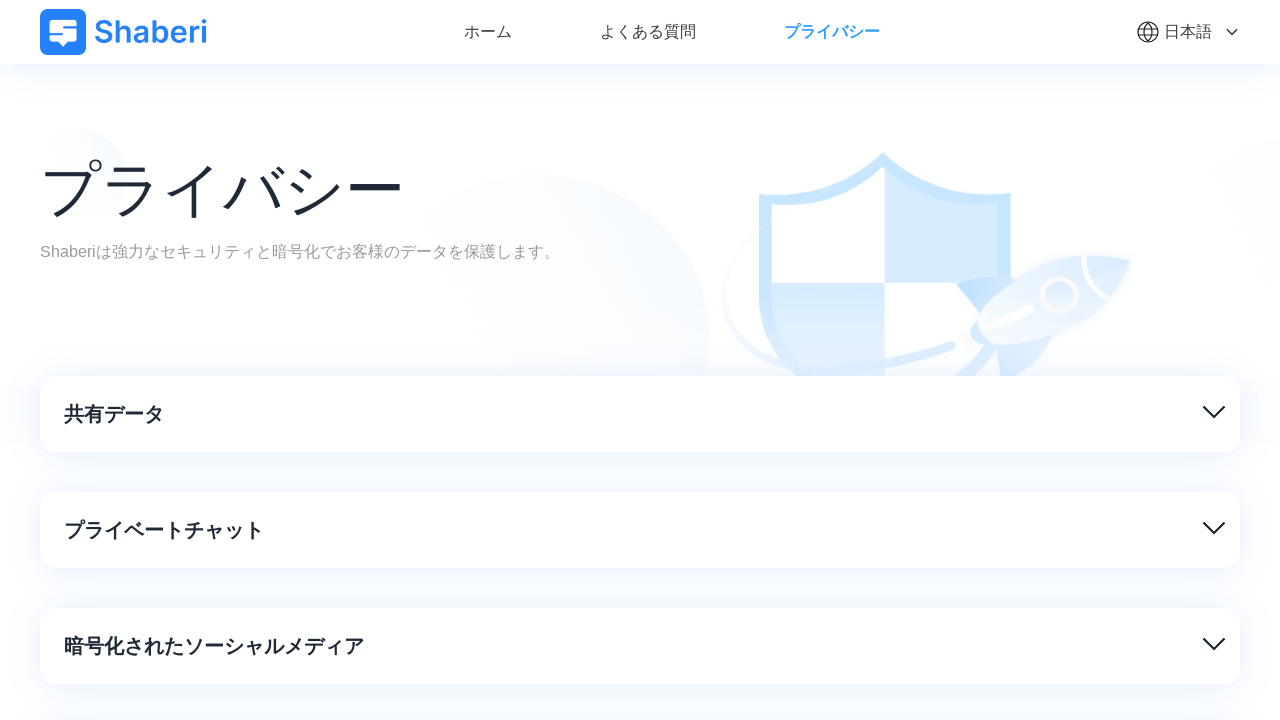

URL changed to Japanese privacy page
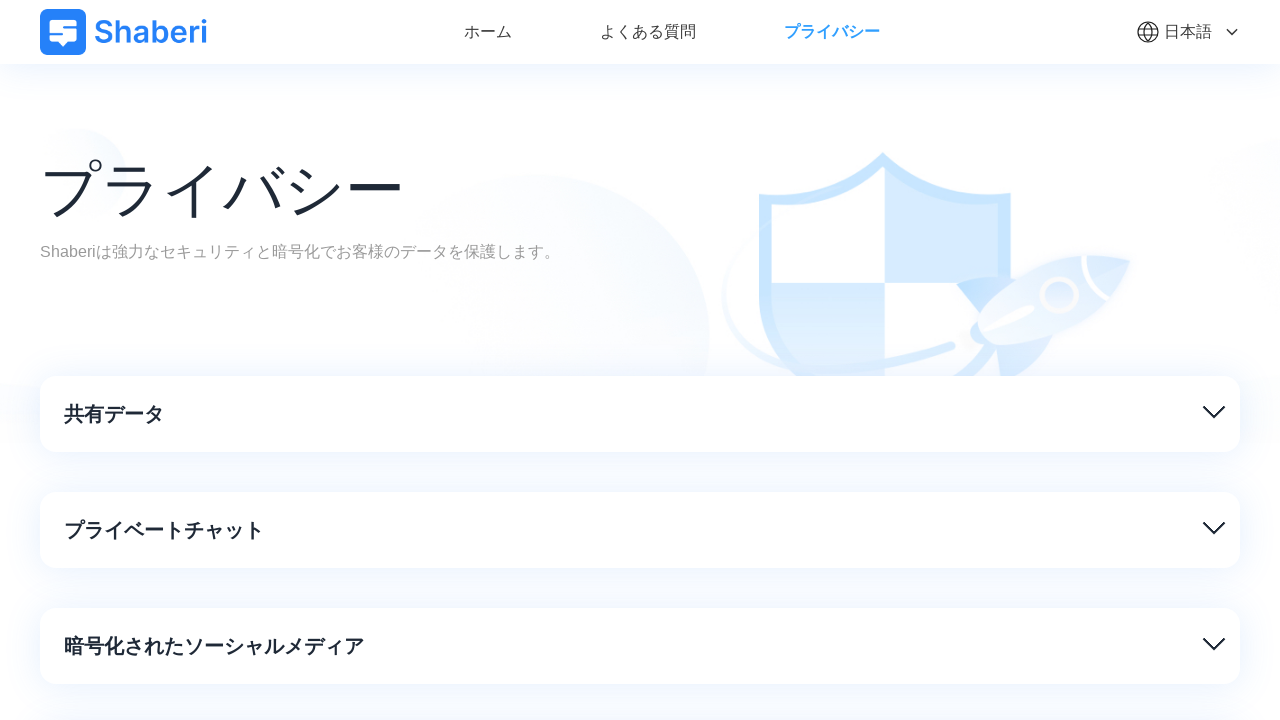

Clicked language selector dropdown at (1188, 32) on .flex.cursor-pointer
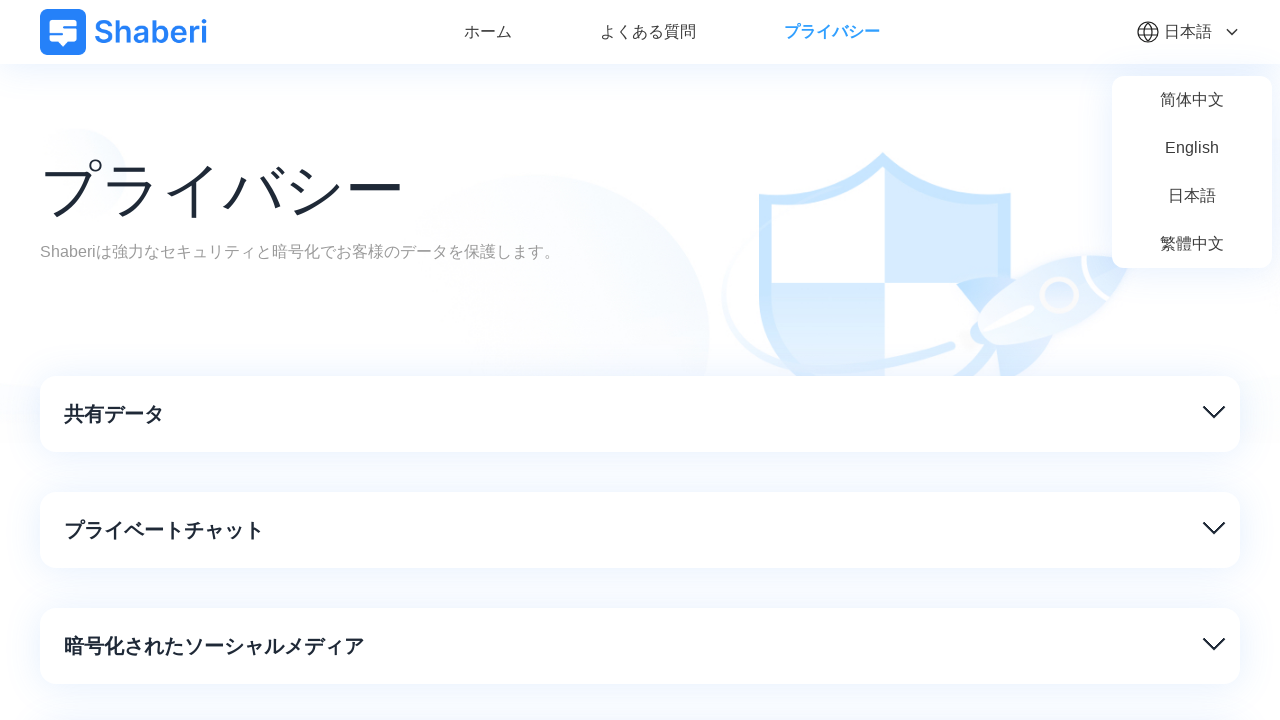

Selected Chinese (TW) language option at (1192, 244) on xpath=//*[@id="__layout"]/div/header/div[1]/div/div/div/ul/li[4]/a
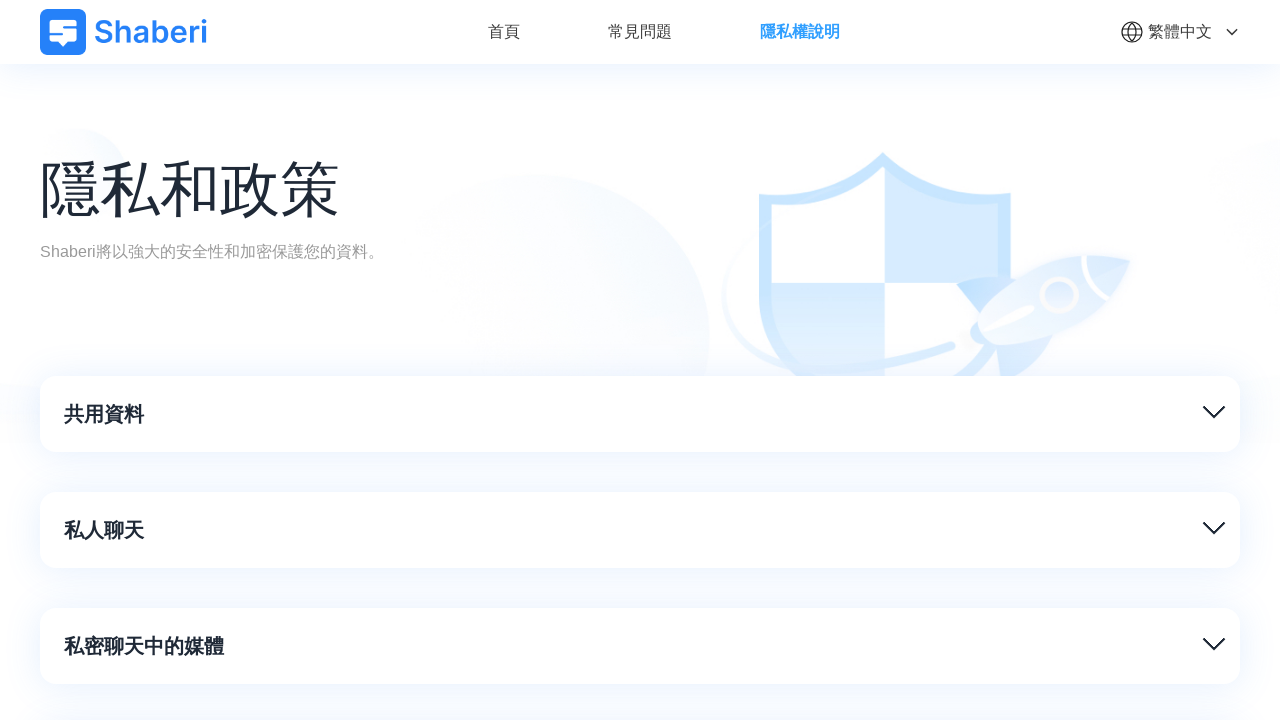

URL changed to Chinese (TW) privacy page
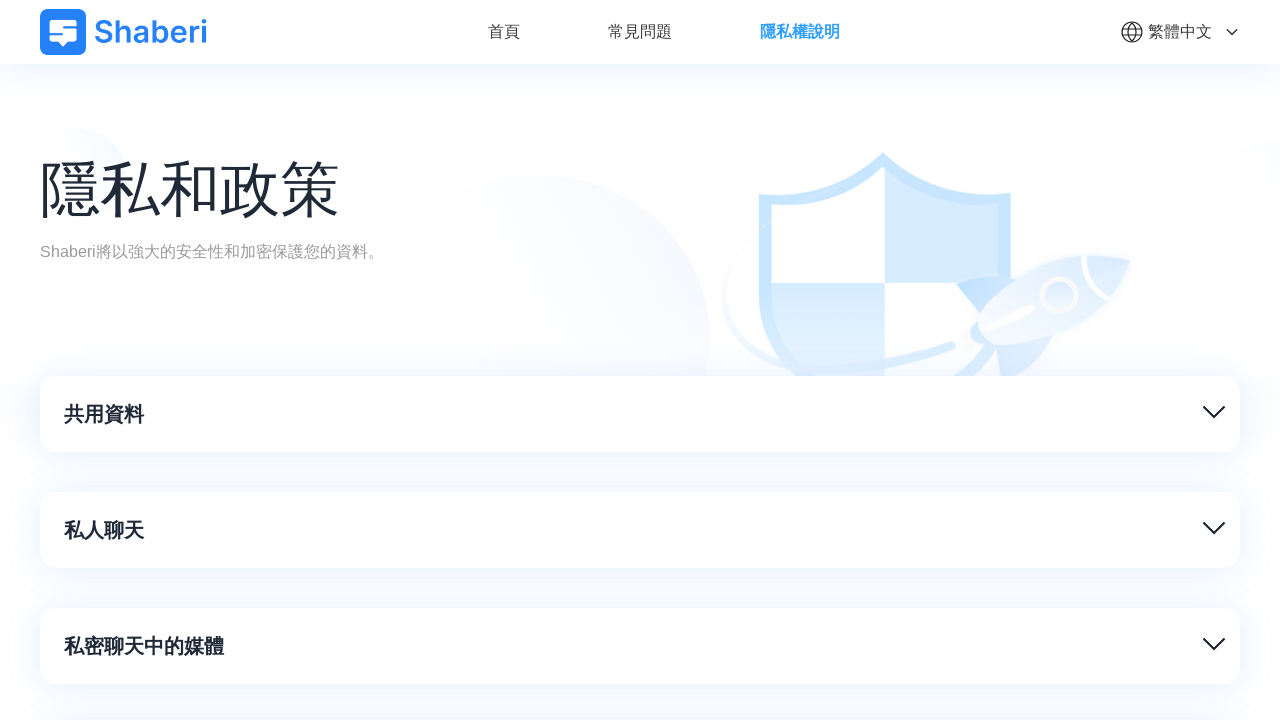

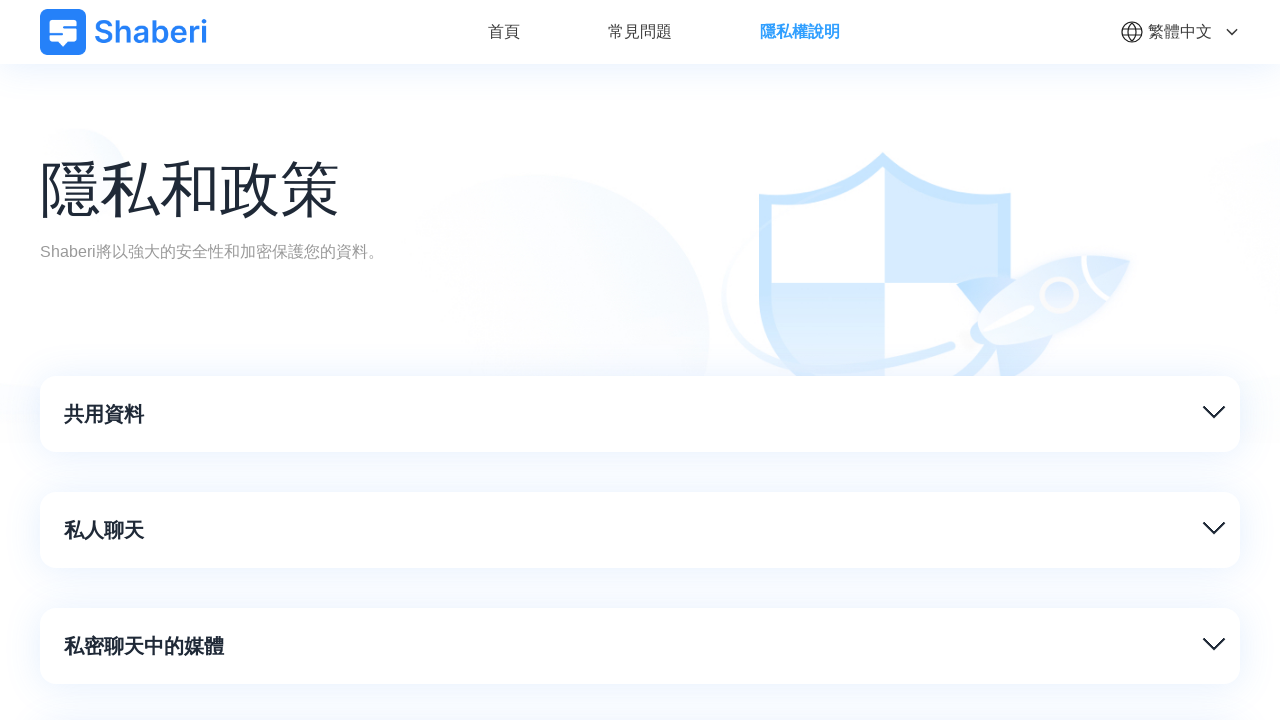